Tests homepage loading by clicking on the main content area

Starting URL: https://ecommerce-xilx.vercel.app/

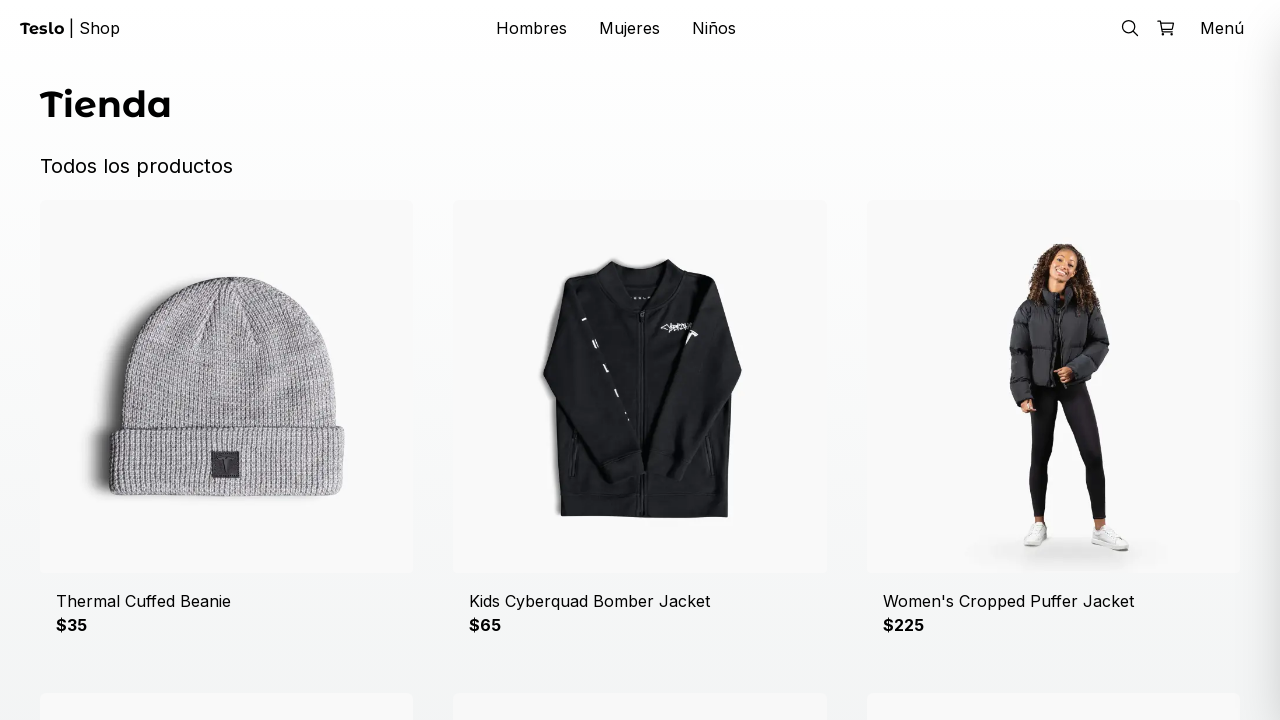

Clicked on main content area of homepage at (640, 360) on .min-h-screen
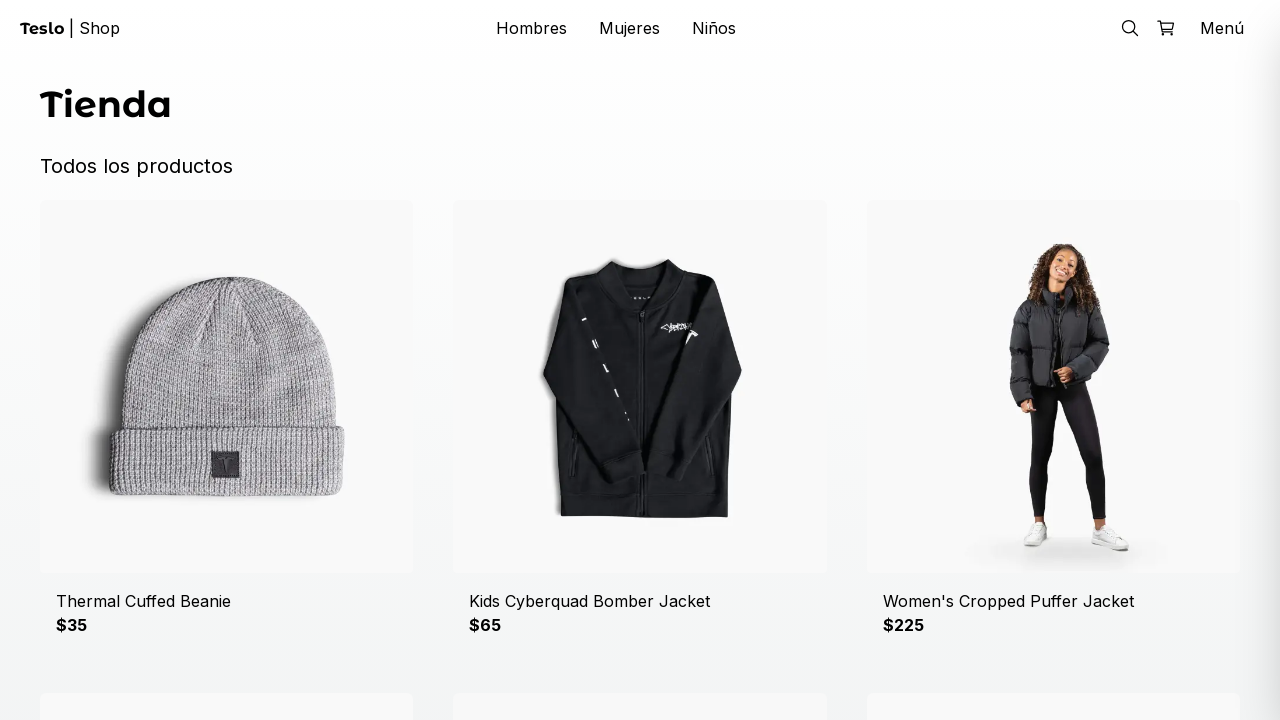

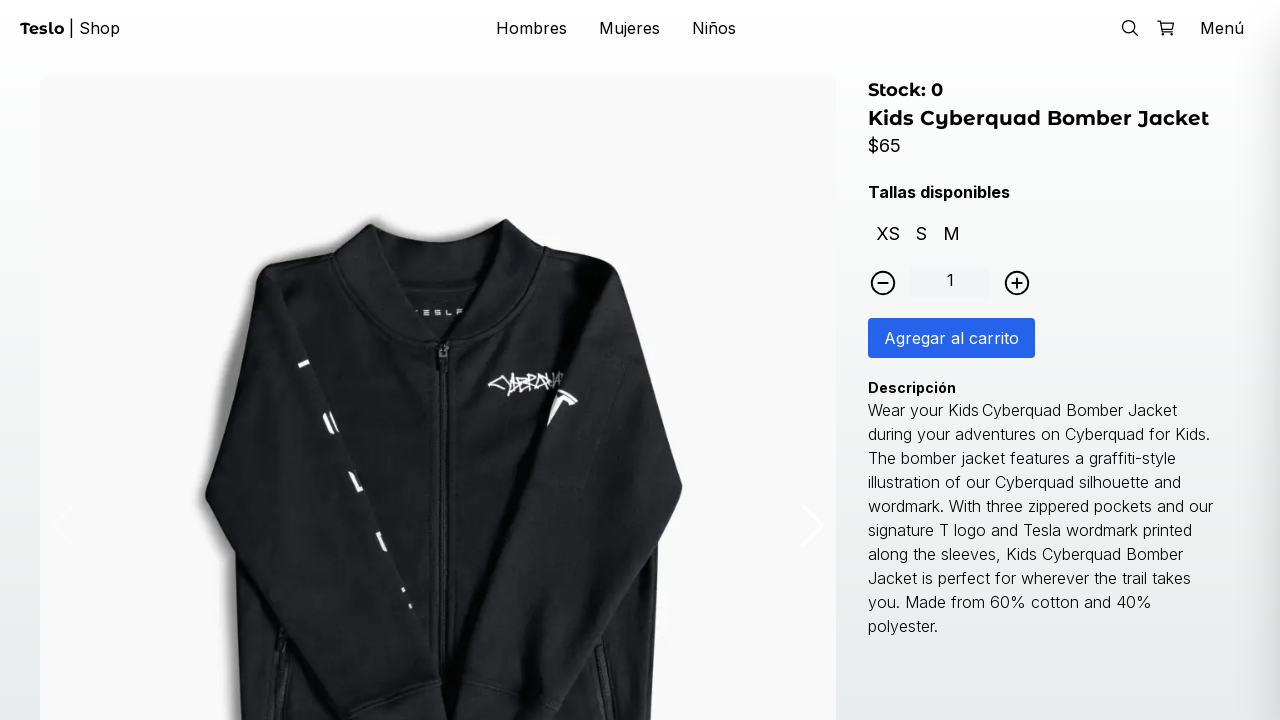